Navigates to Python.org homepage and verifies that links are present on the page by waiting for anchor elements to load.

Starting URL: https://www.python.org/

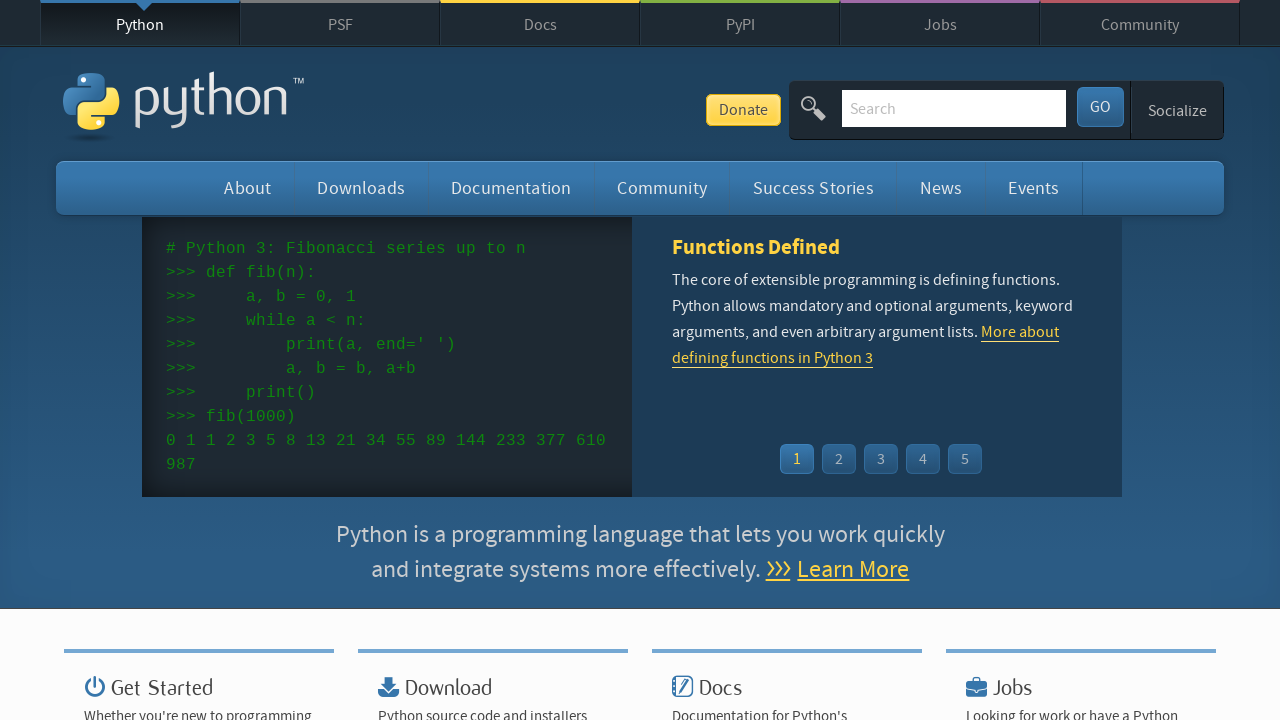

Navigated to Python.org homepage
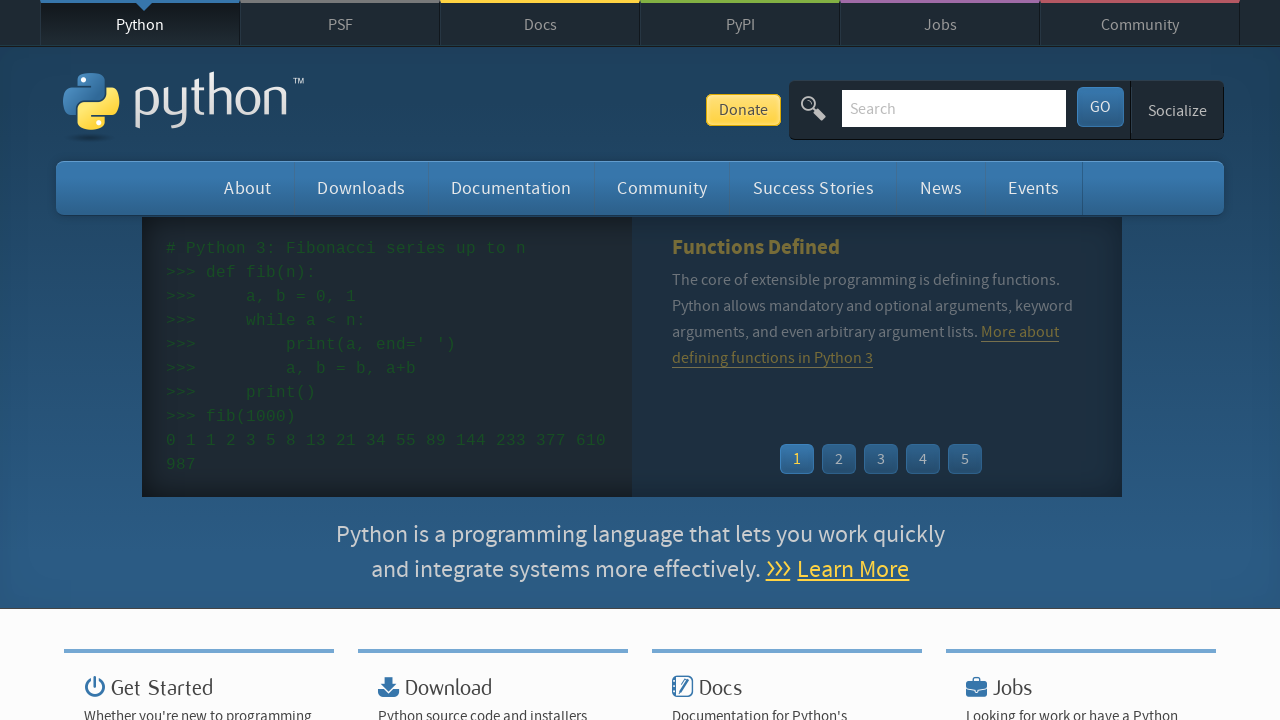

Waited for anchor elements to load
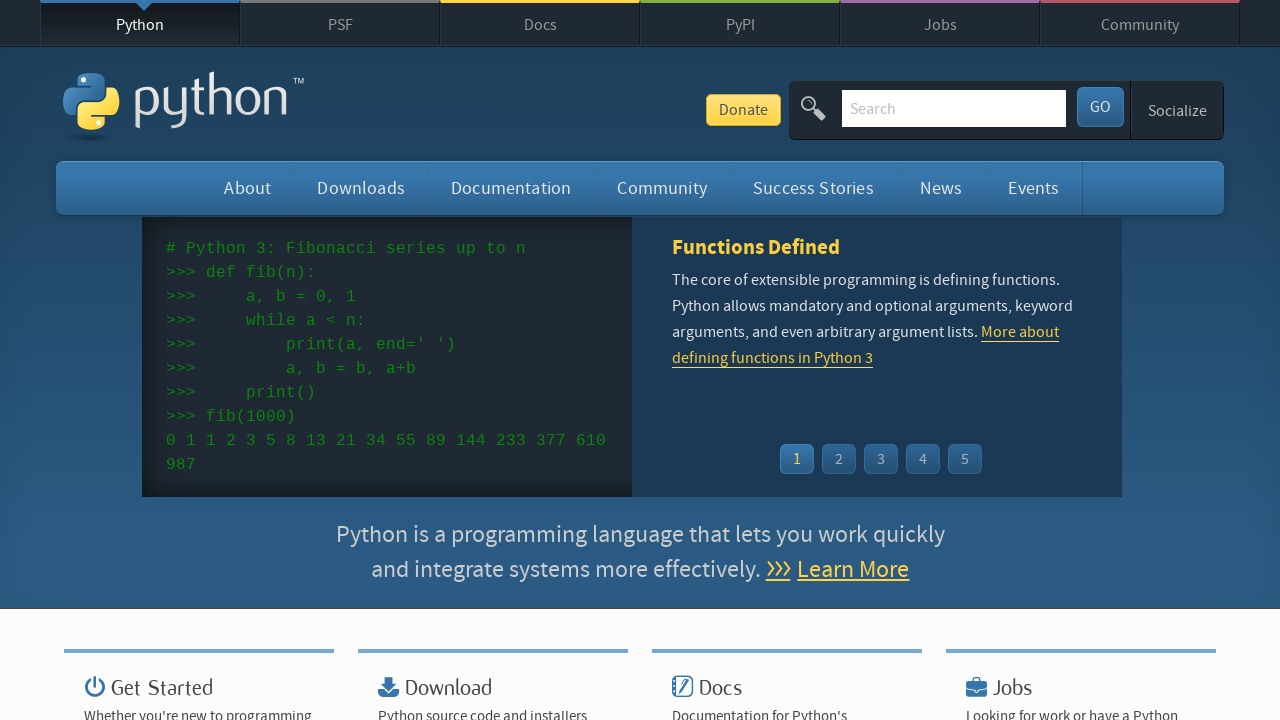

Located all anchor elements on the page
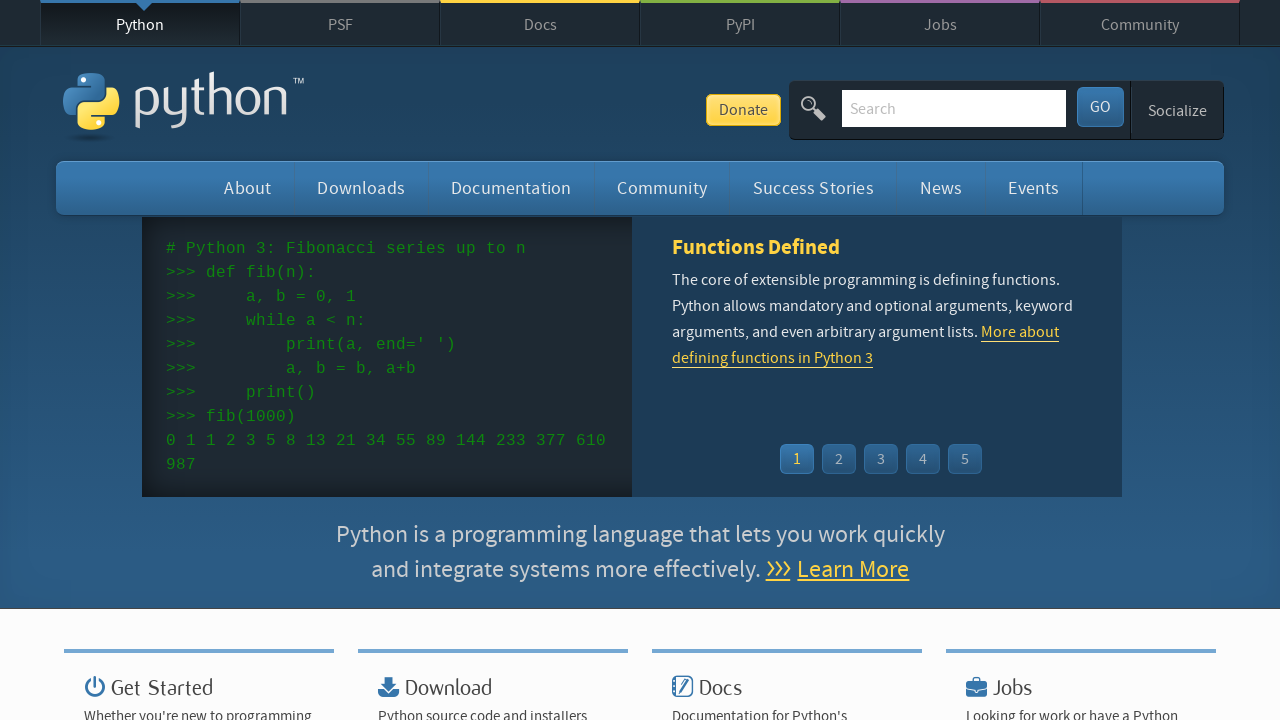

Verified that 233 links are present on the page
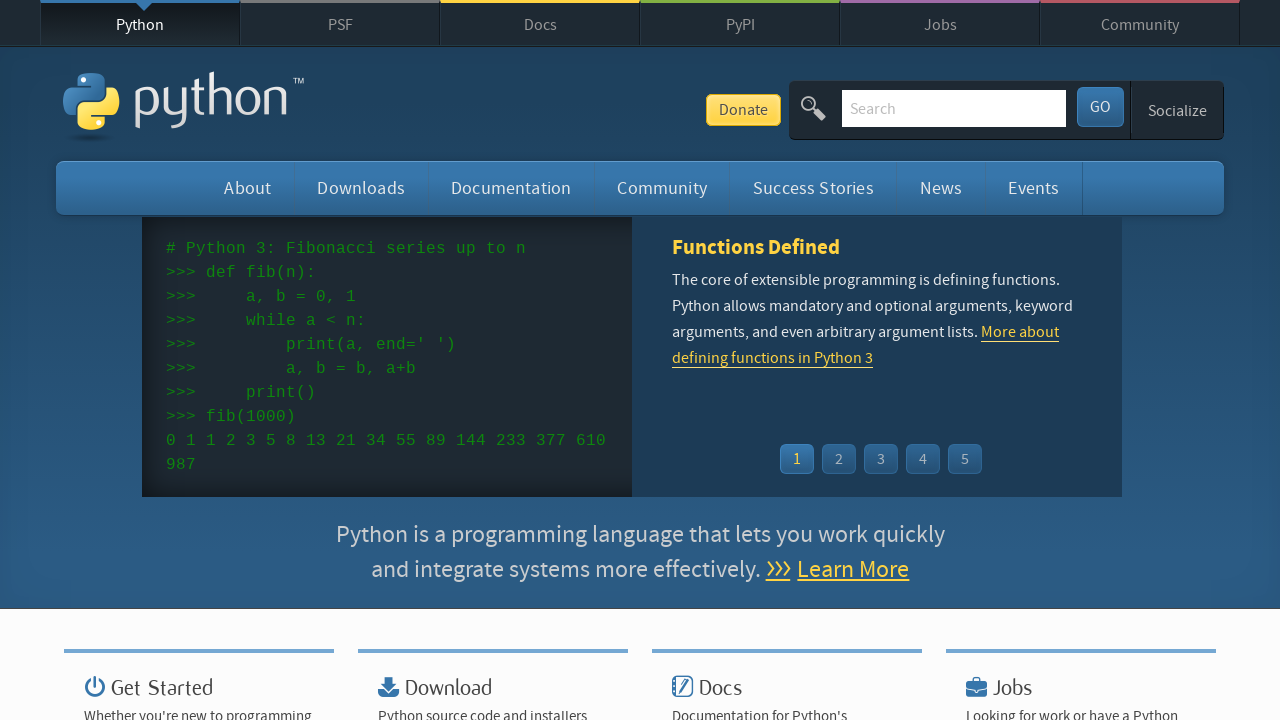

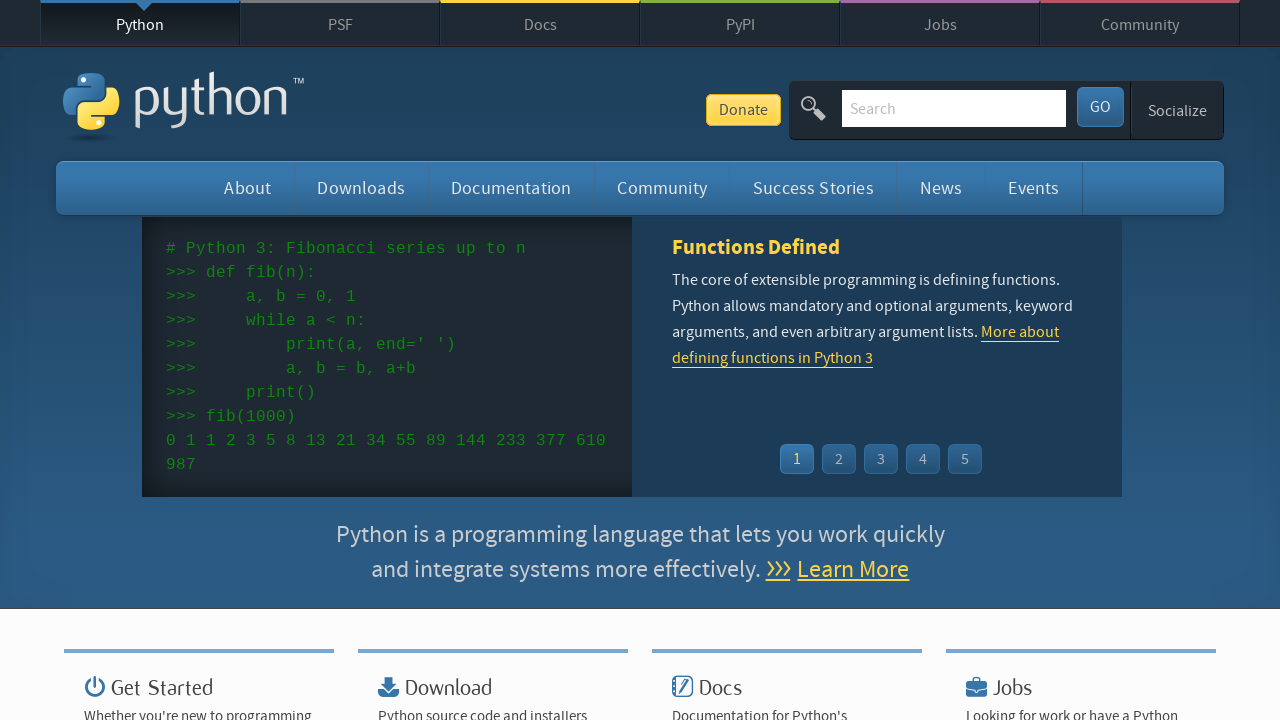